Verifies that the banner image is displayed on the page

Starting URL: https://demoqa.com/

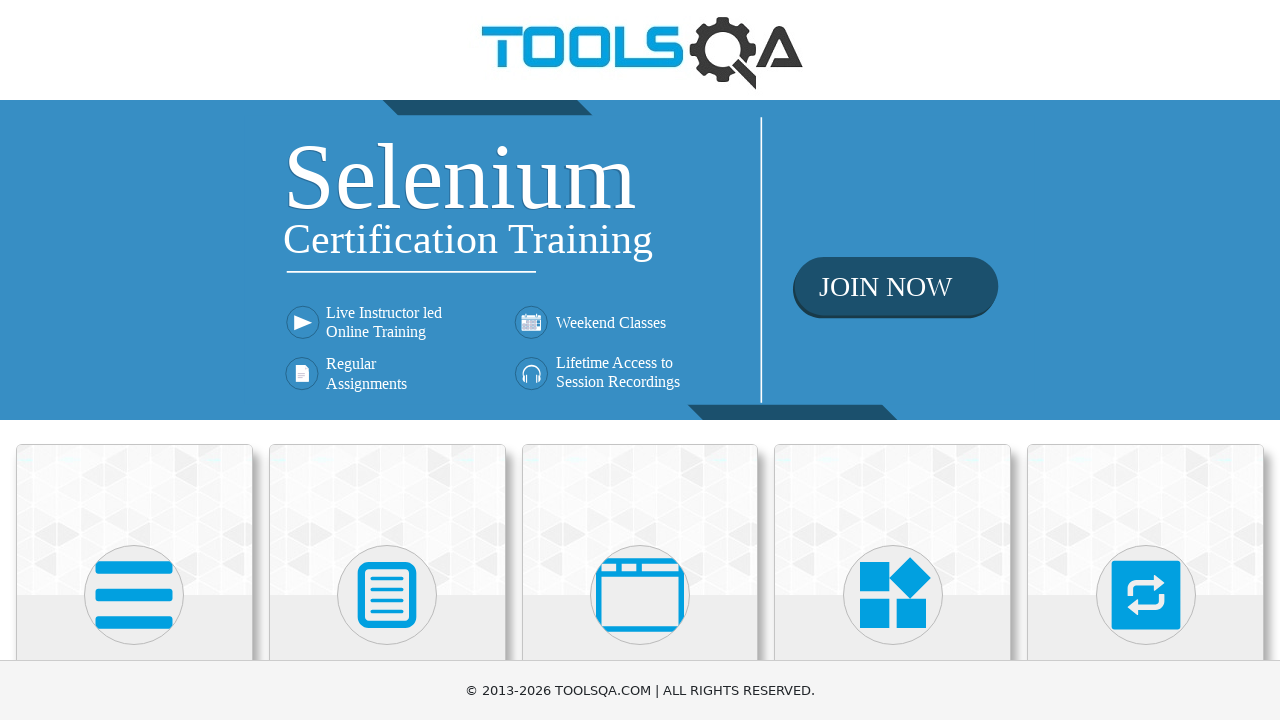

Navigated to https://demoqa.com/
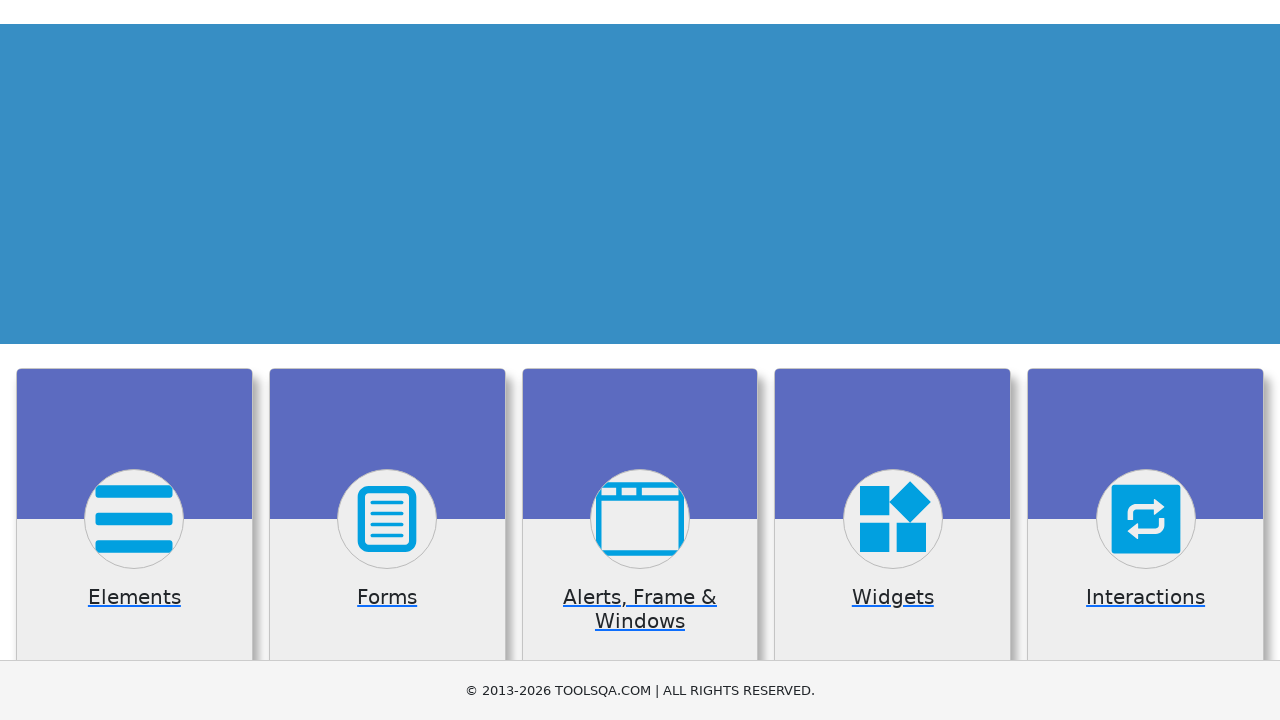

Located banner image element
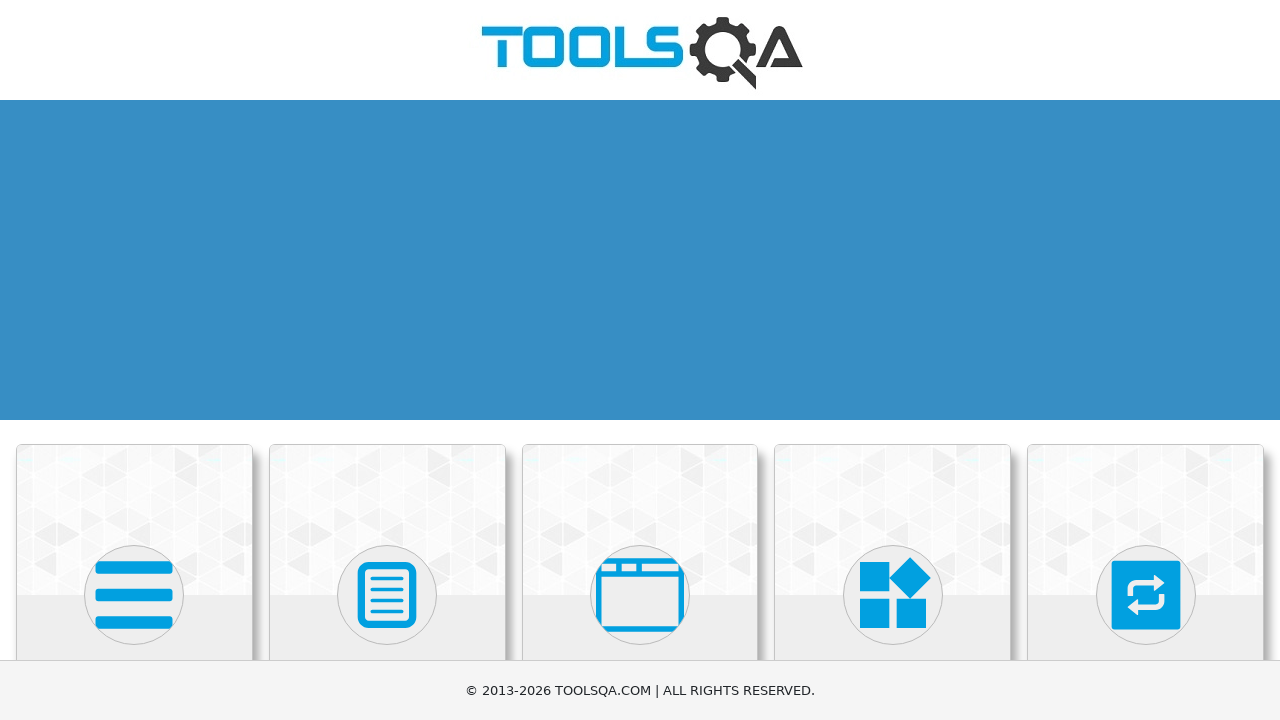

Verified that the banner image is displayed on the page
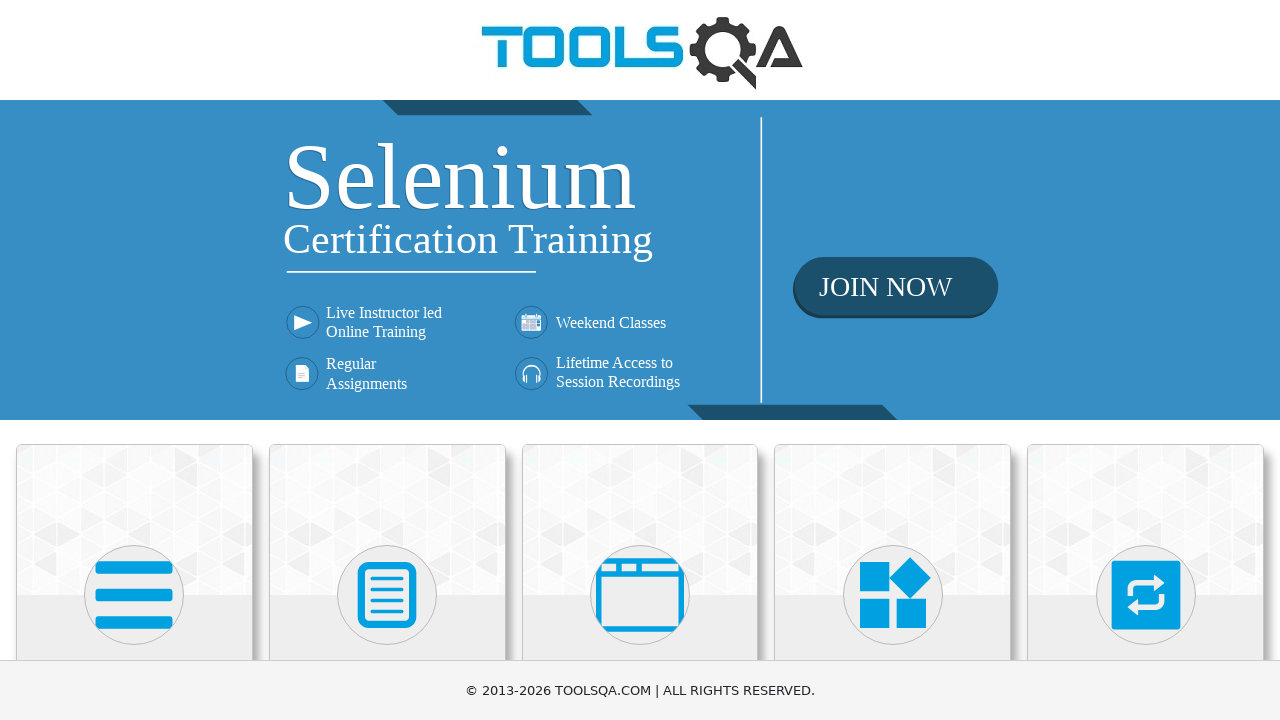

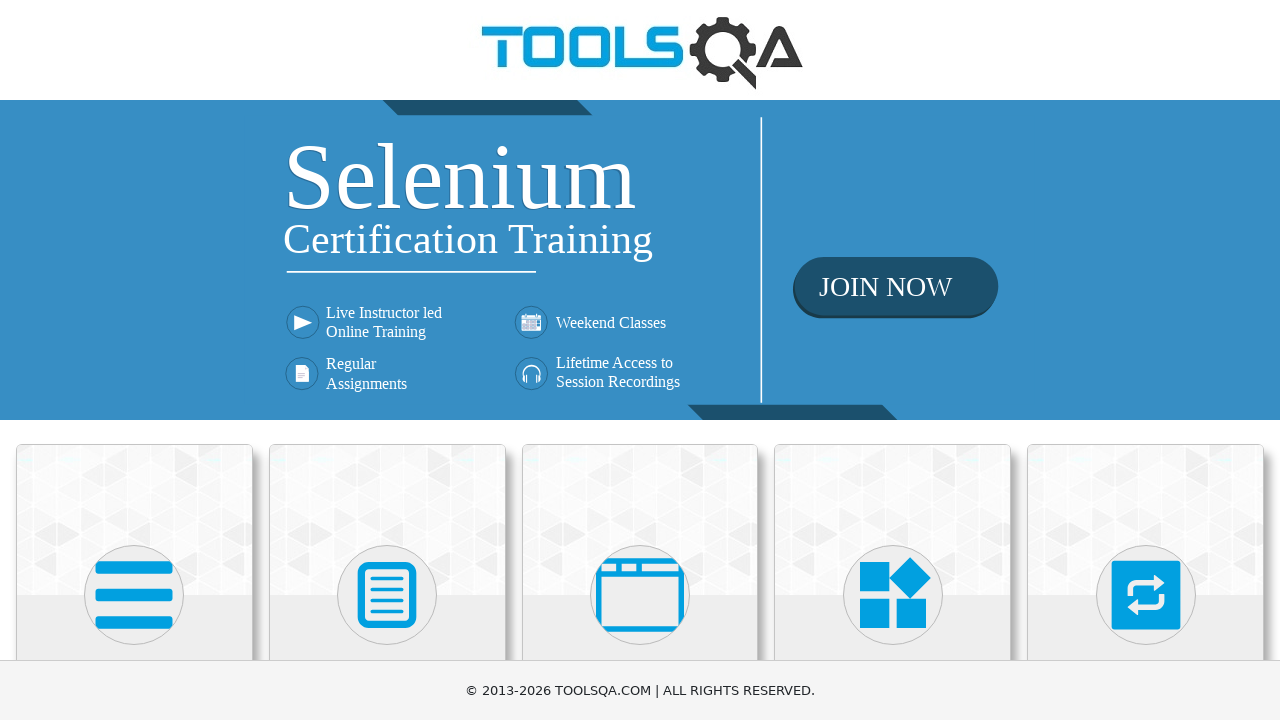